Tests dynamic loading functionality by clicking a start button and waiting for hidden content to become visible

Starting URL: https://the-internet.herokuapp.com/dynamic_loading/1

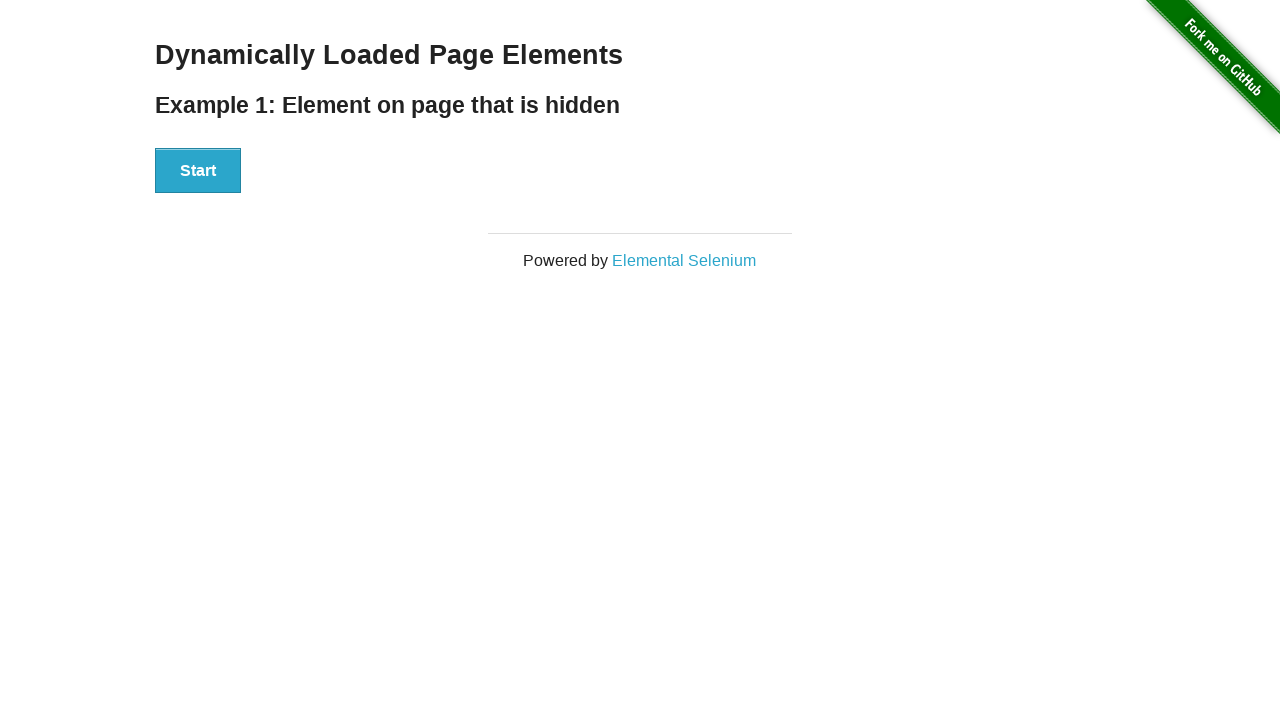

Clicked the Start button to trigger dynamic loading at (198, 171) on xpath=//button[text()='Start']
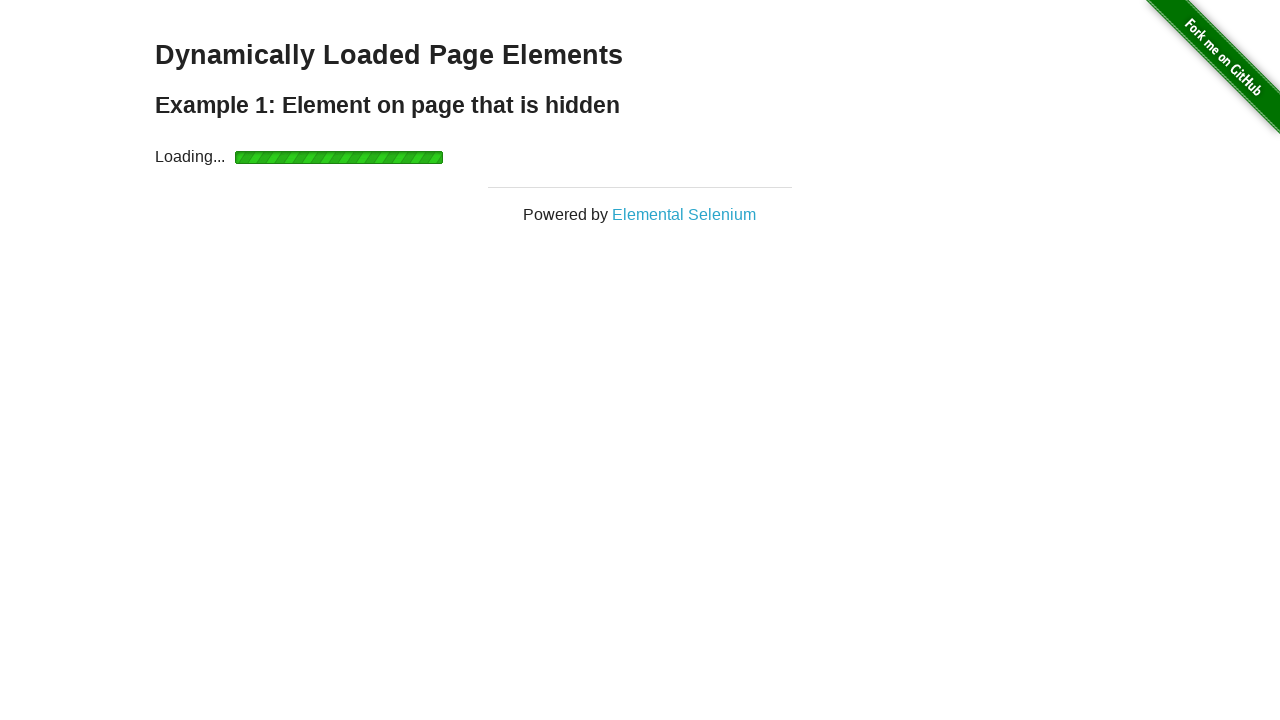

Waited for dynamically loaded content (#finish h4) to become visible
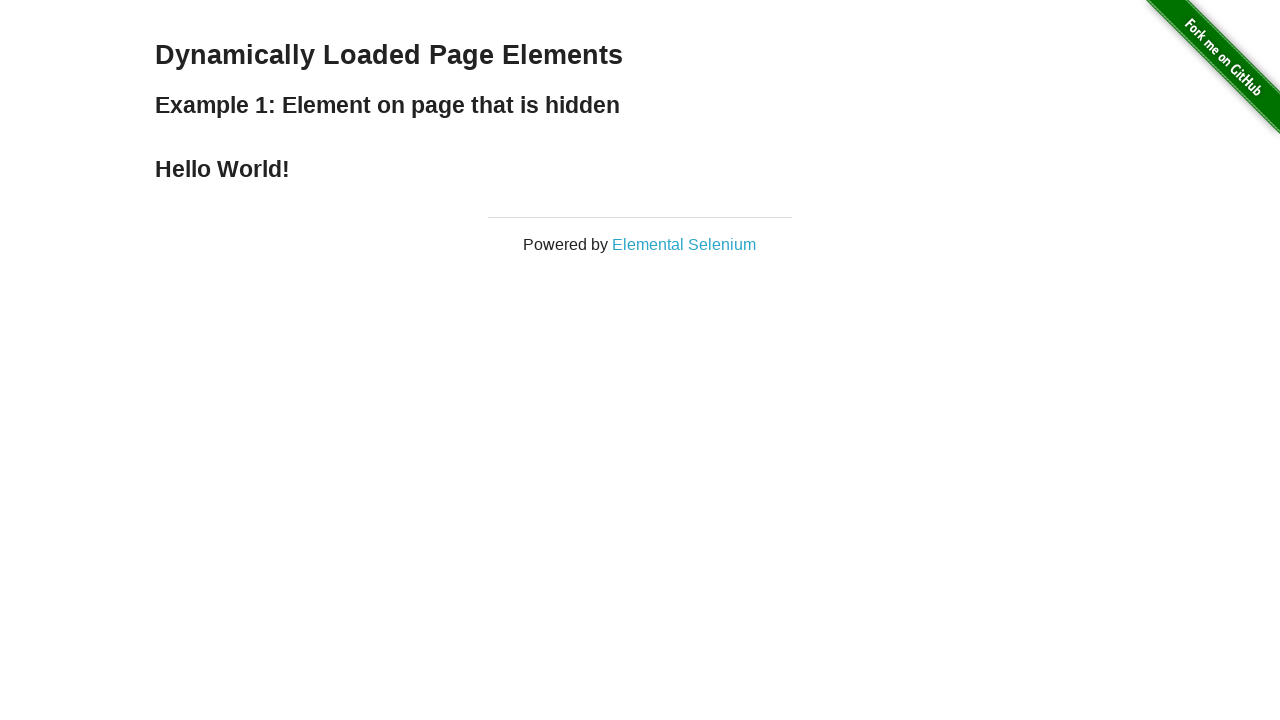

Located the finish heading element
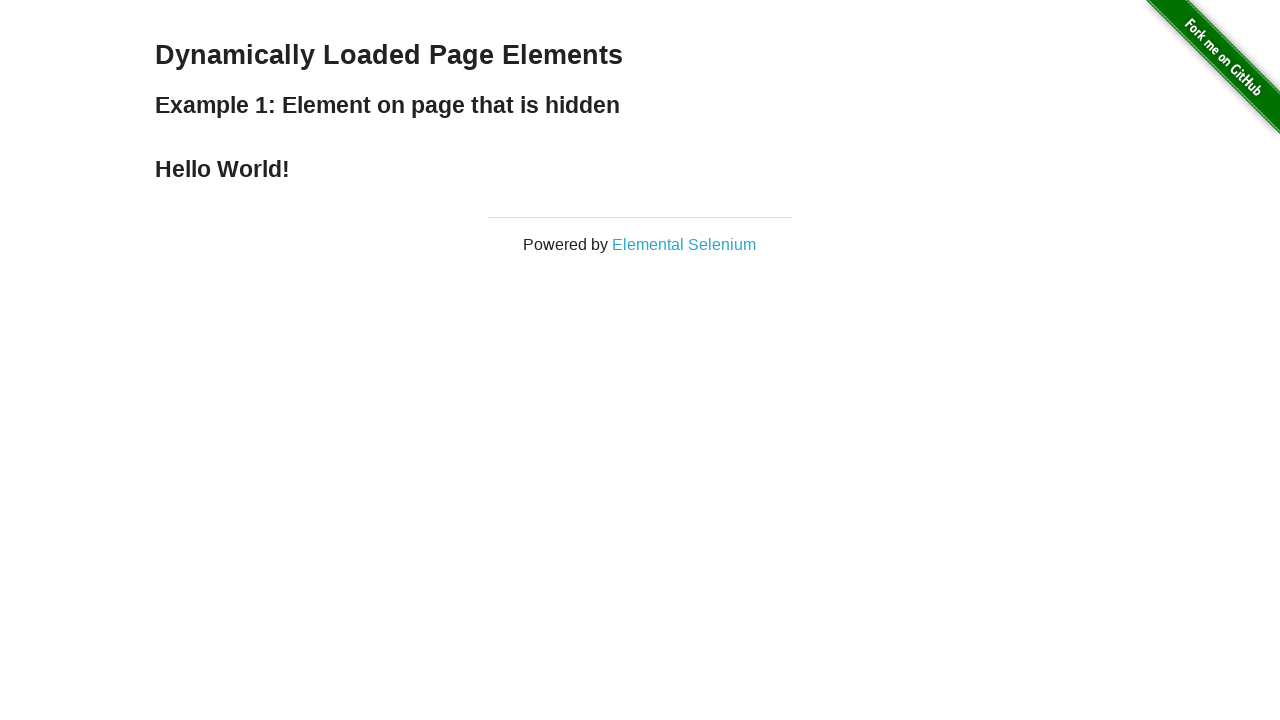

Verified element visibility: True
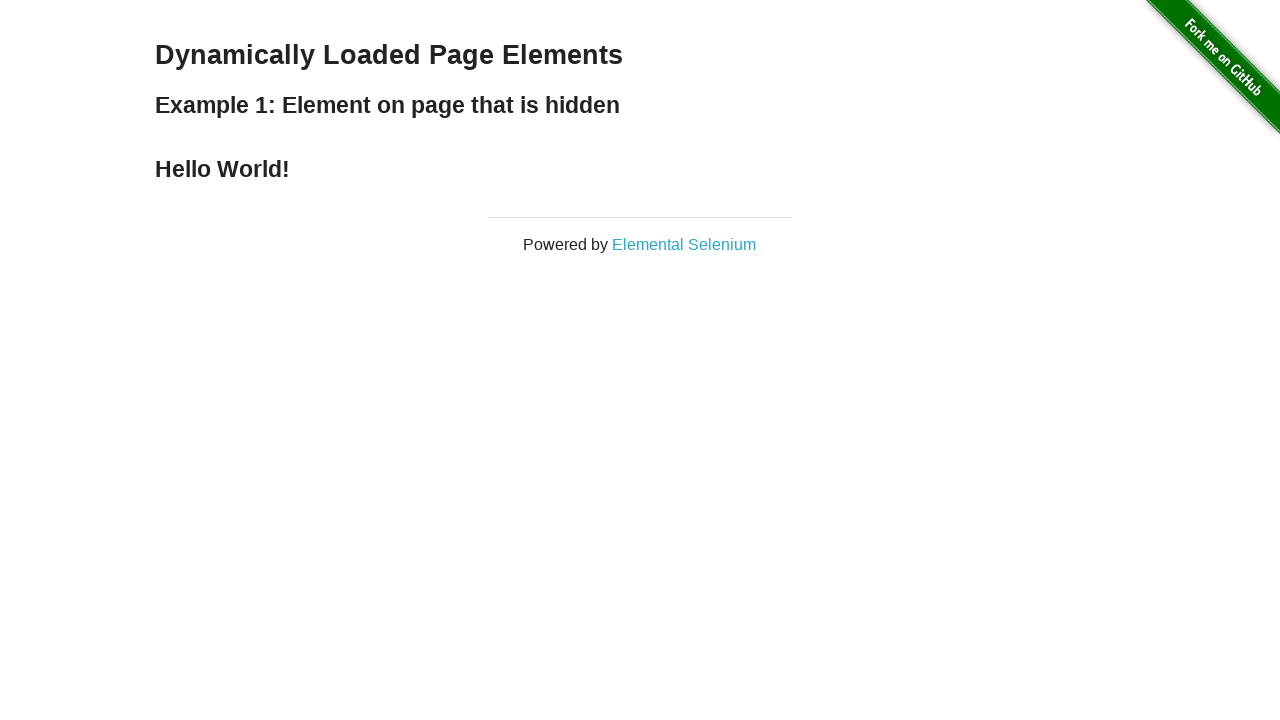

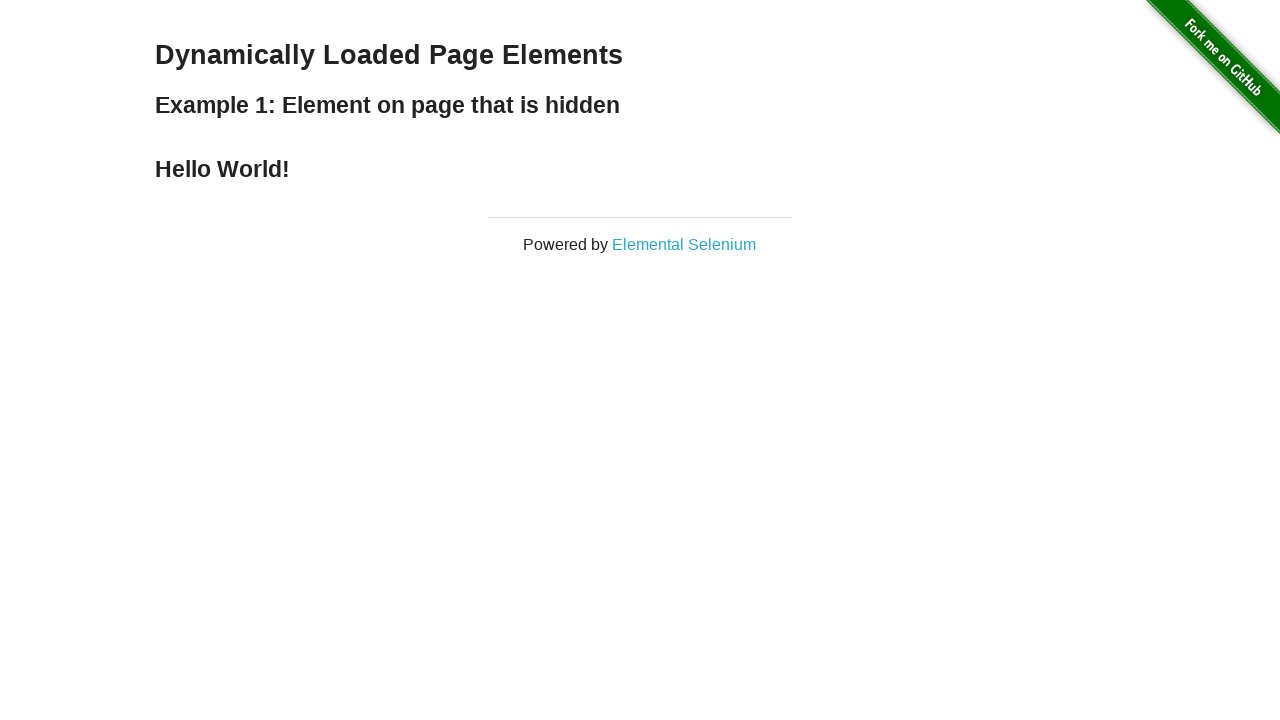